Tests hyperlink functionality on a demo site by navigating through various links, verifying broken links, and counting total links on a page

Starting URL: http://www.leafground.com/dashboard.xhtml

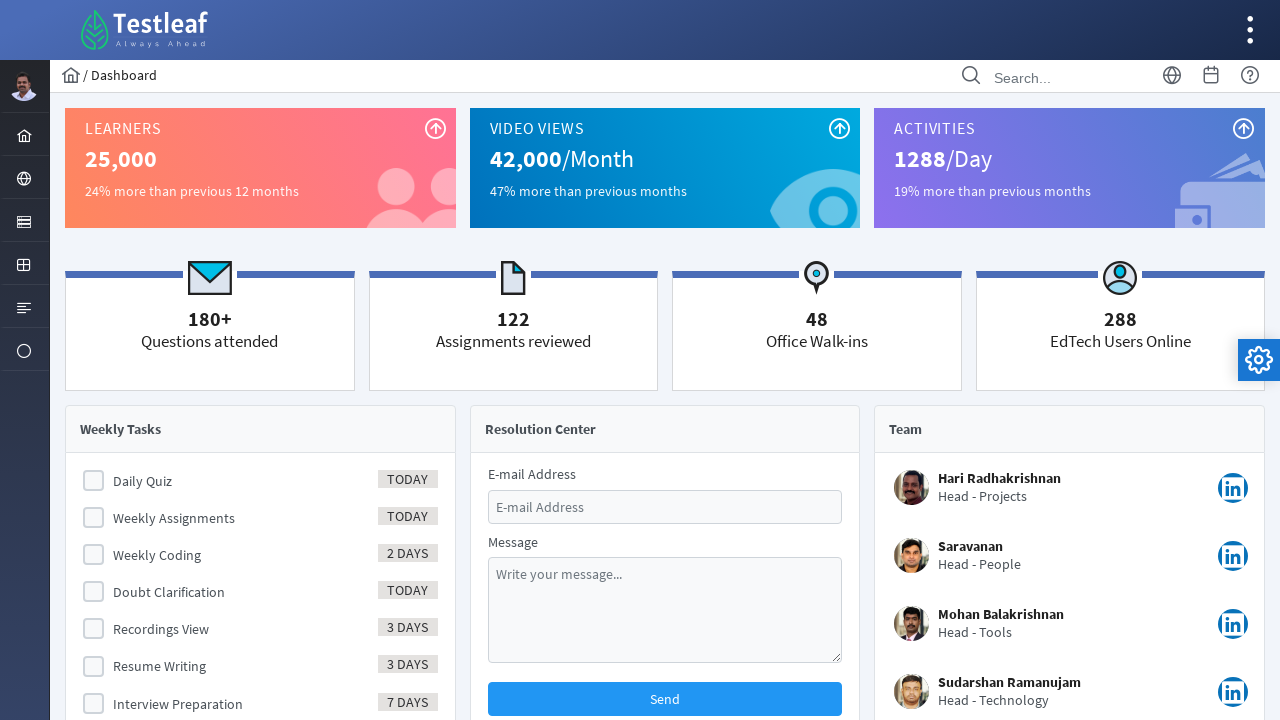

Waited 4 seconds for page to load
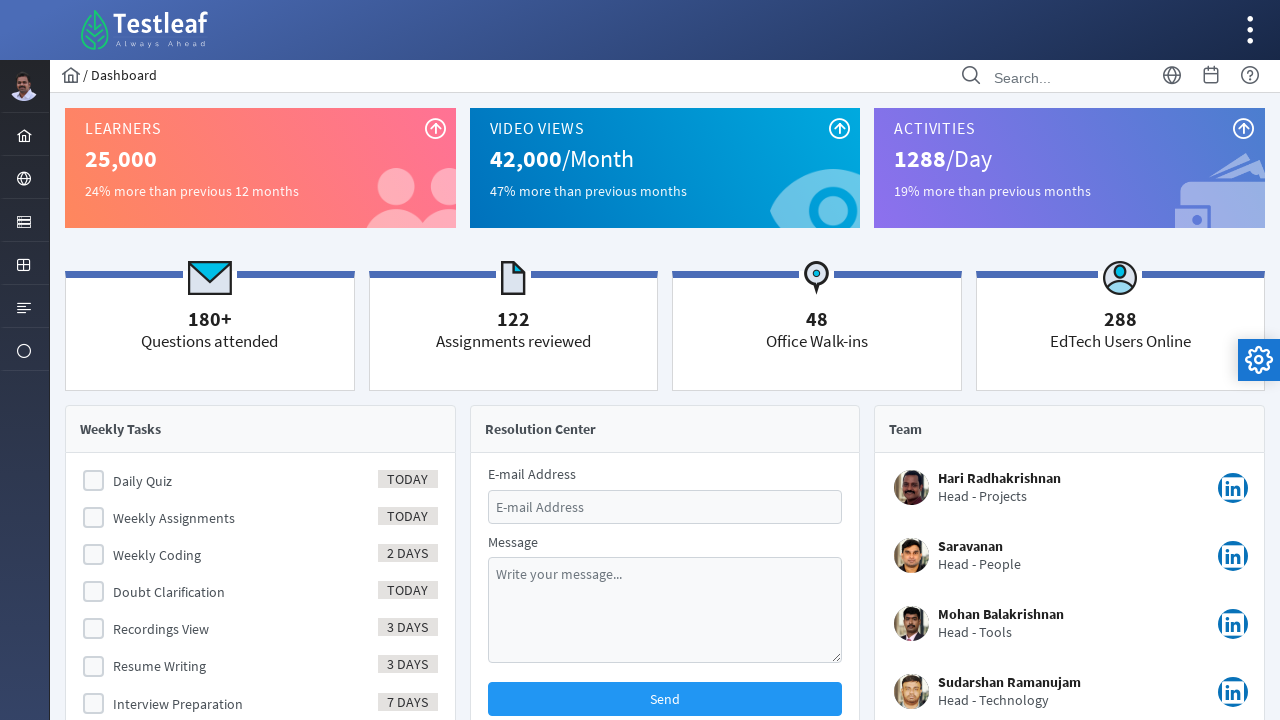

Clicked on menu item at (24, 222) on xpath=/html/body/div[1]/div[2]/div/form[2]/ul/li[3]/a/i[1]
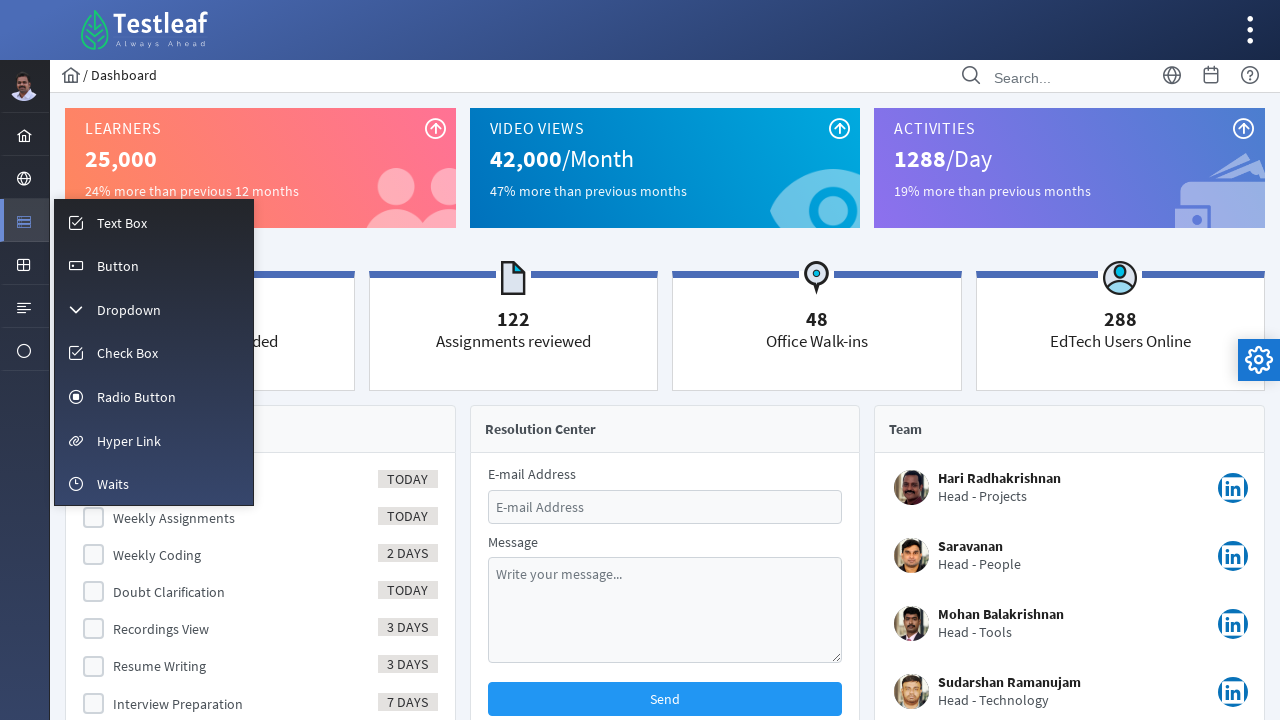

Clicked on Hyper Link option at (129, 441) on text=Hyper Link
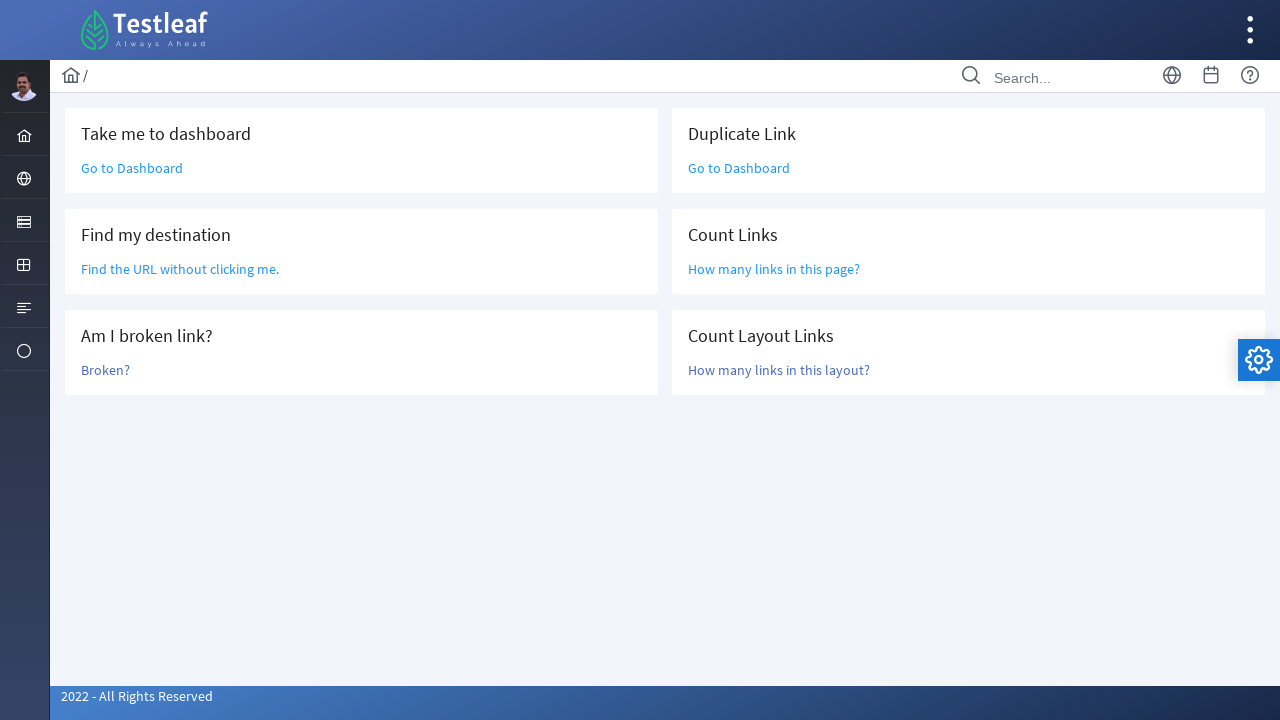

Clicked on Go to Dashboard link at (132, 168) on text=Go to Dashboard
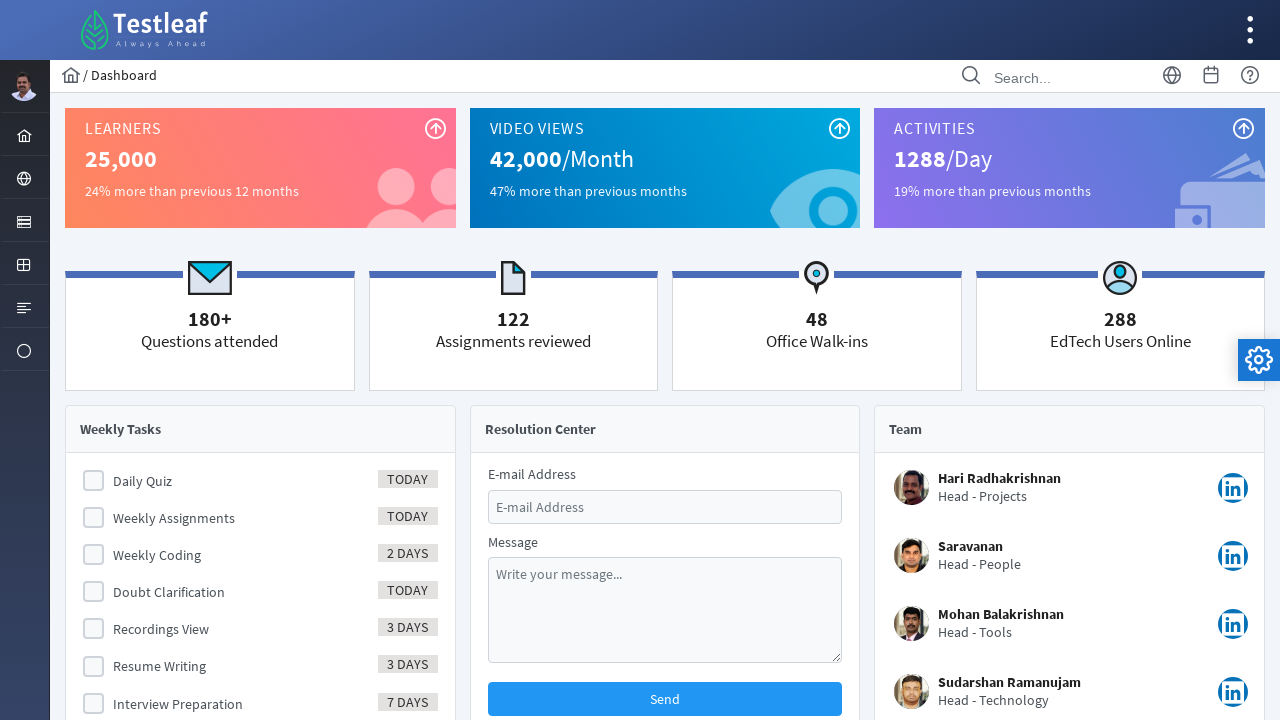

Clicked on menu item again at (24, 222) on xpath=/html/body/div[1]/div[2]/div/form[2]/ul/li[3]/a/i[1]
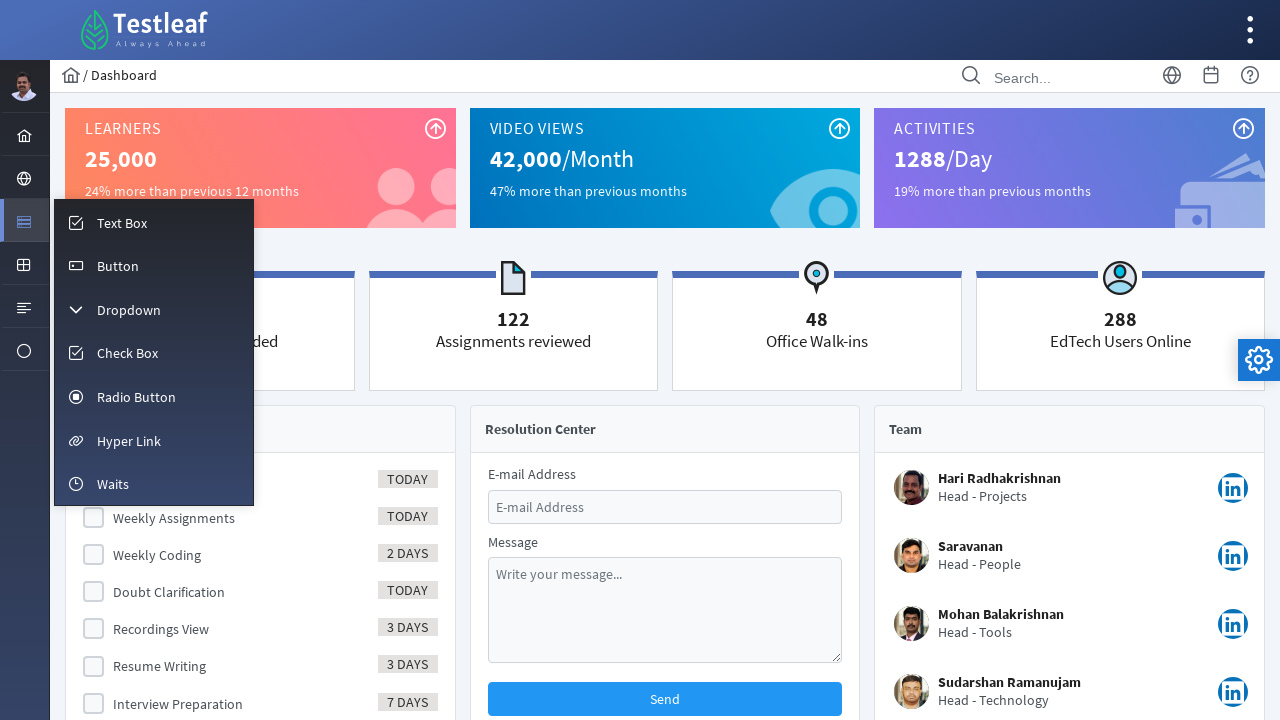

Clicked on Hyper Link option again at (129, 441) on text=Hyper Link
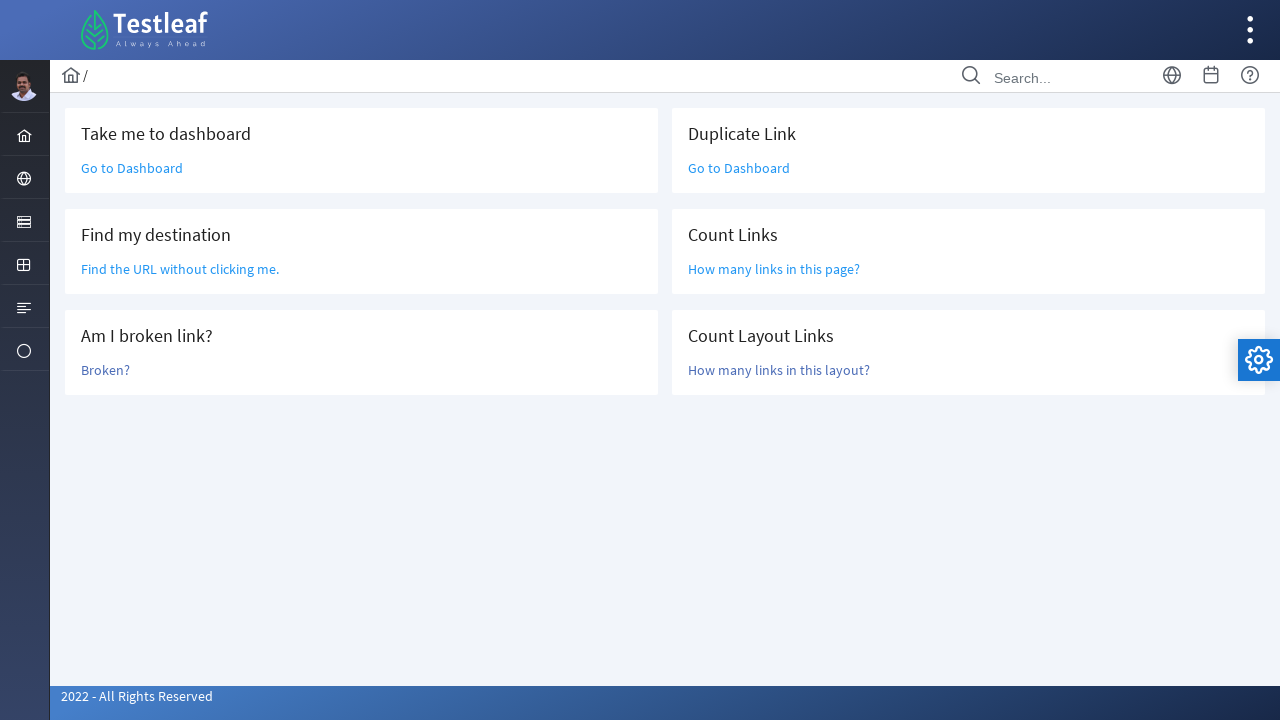

Retrieved href attribute from link: /grid.xhtml
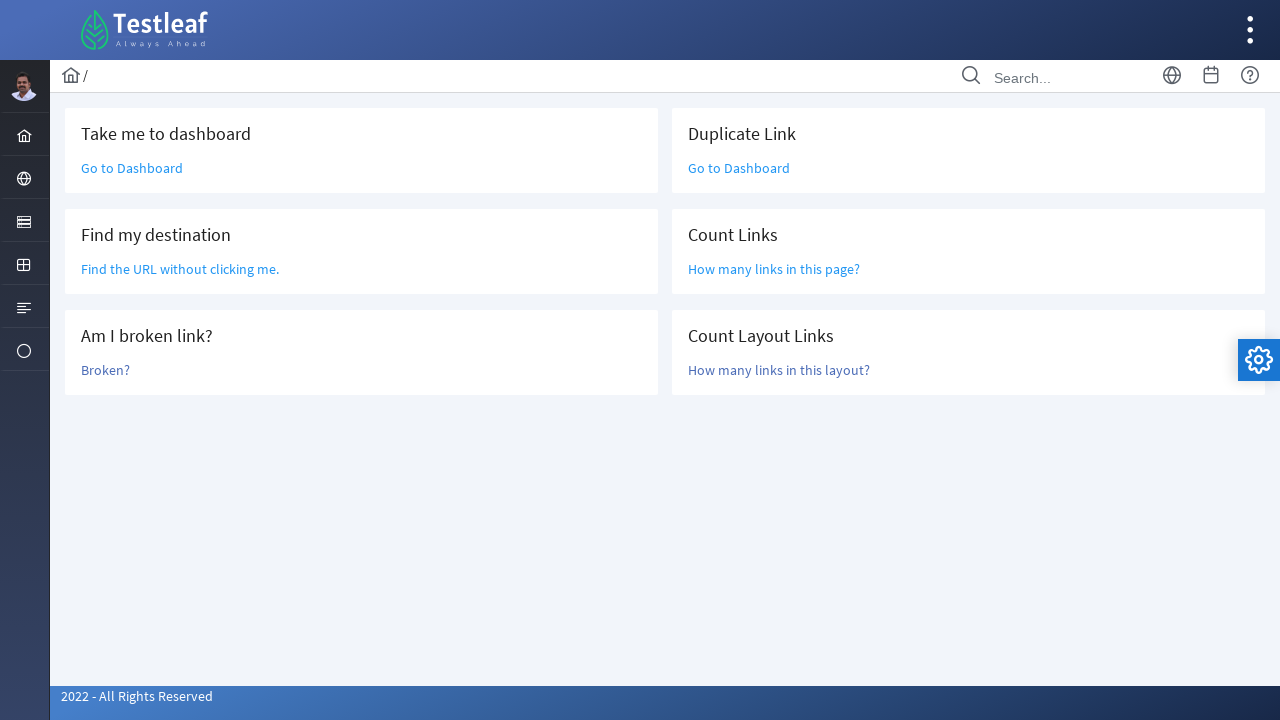

Clicked on broken link at (106, 370) on text=Broken?
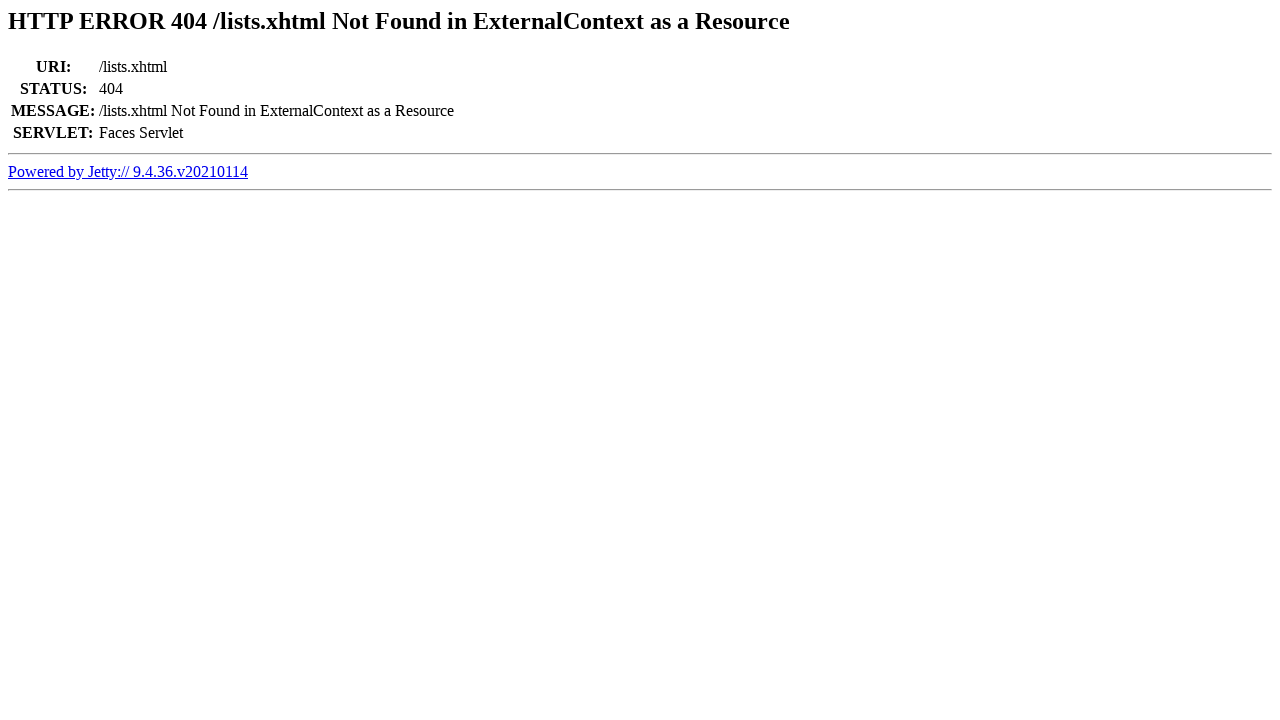

Retrieved page title: Error 404 /lists.xhtml Not Found in ExternalContext as a Resource
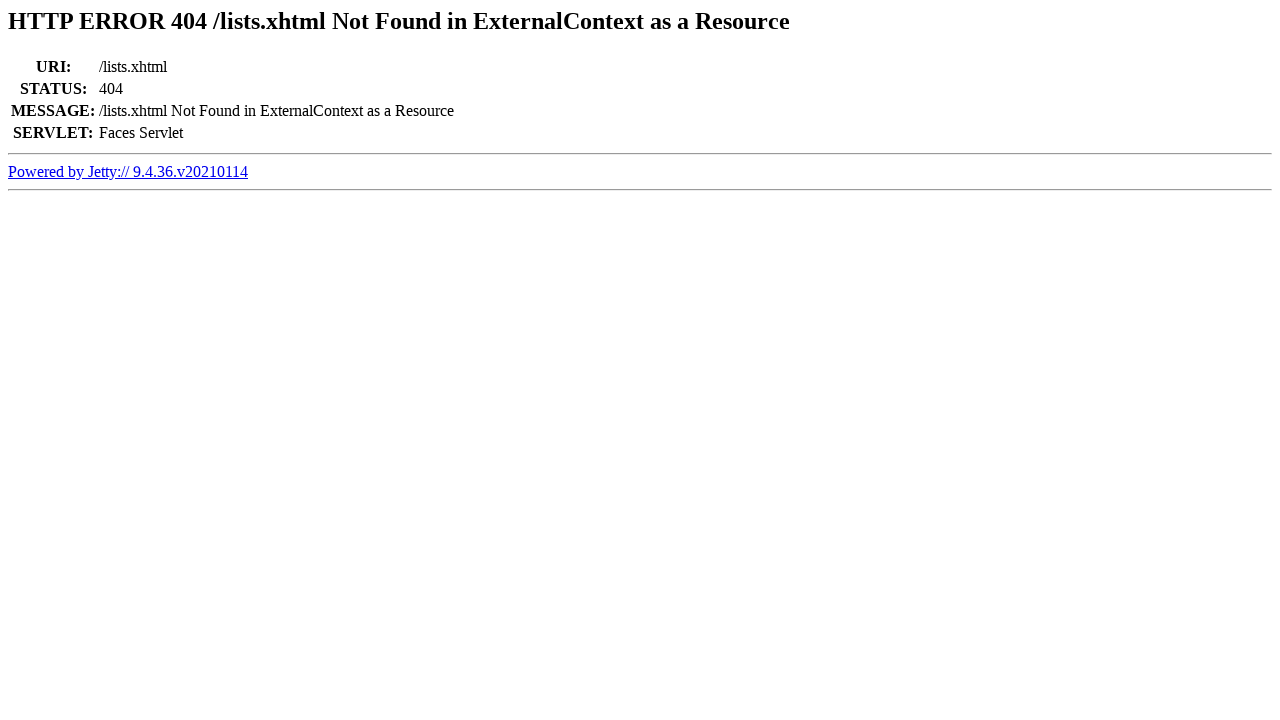

Verified broken link error page (404 error)
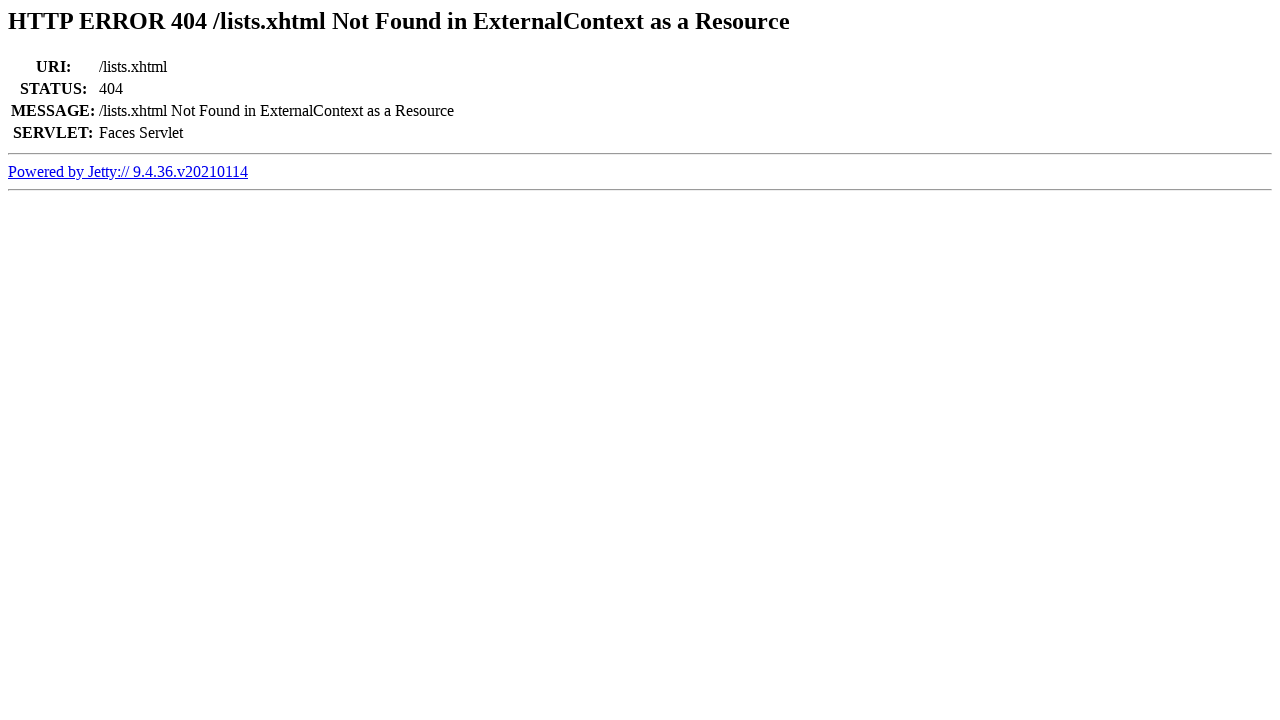

Navigated back to previous page
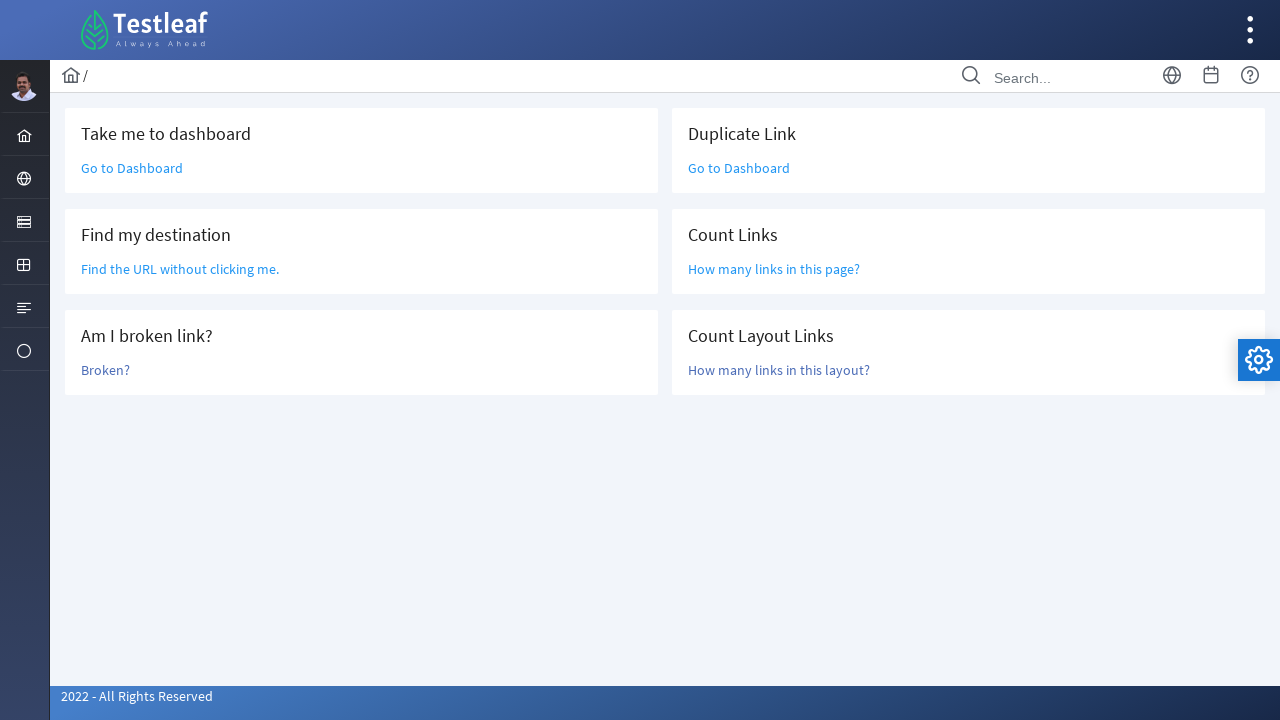

Retrieved all links on the page
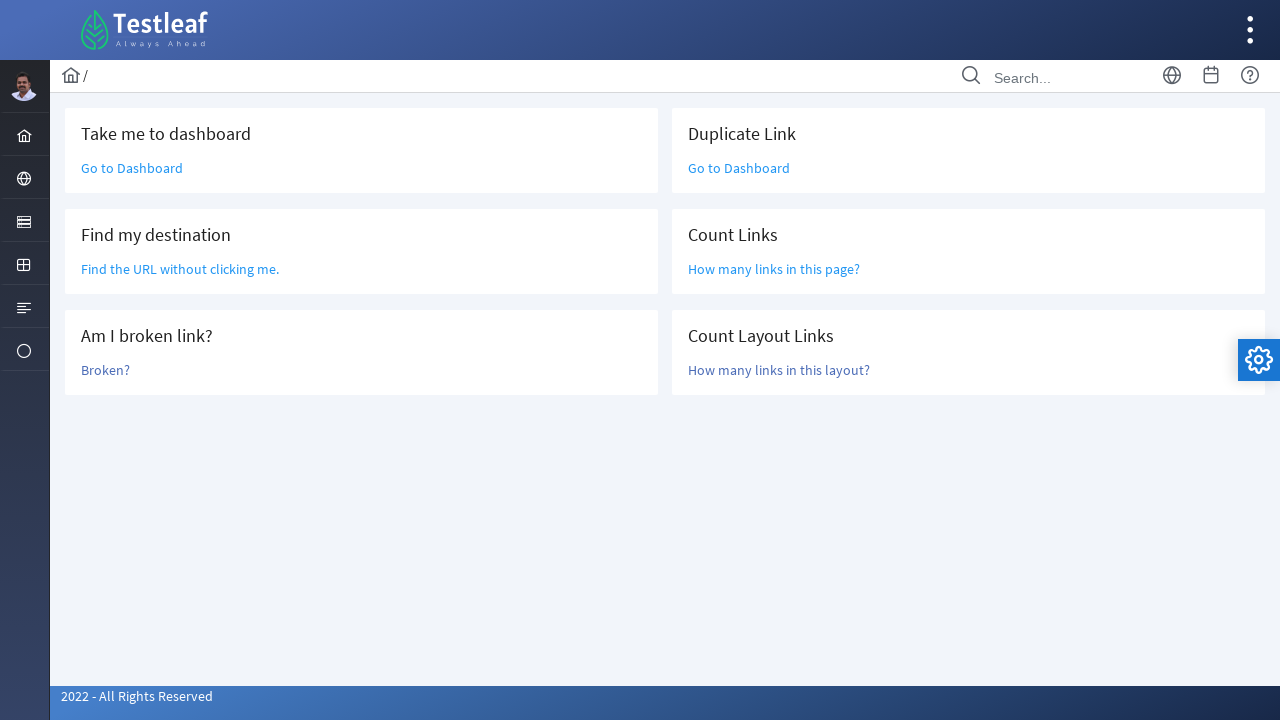

Counted total links on page: 47
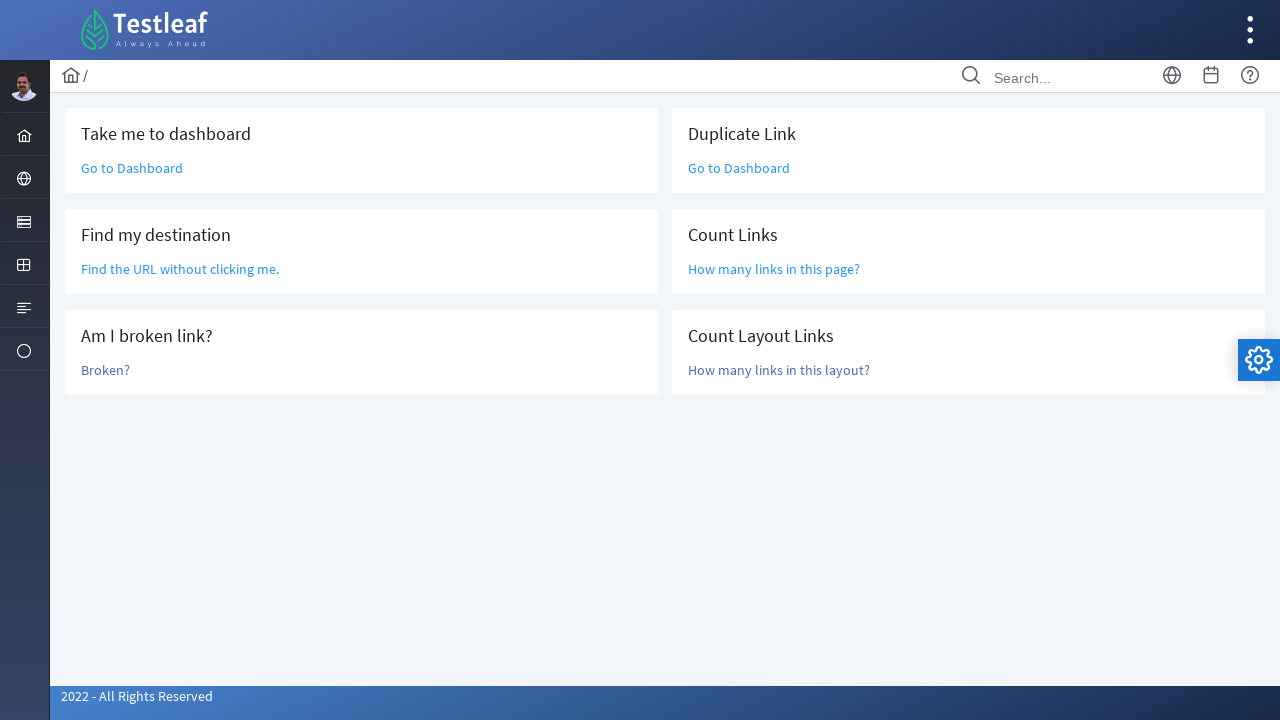

Clicked on logo image at (145, 30) on xpath=//*[@src="/javax.faces.resource/images/logo-white.svg.xhtml?ln=california-
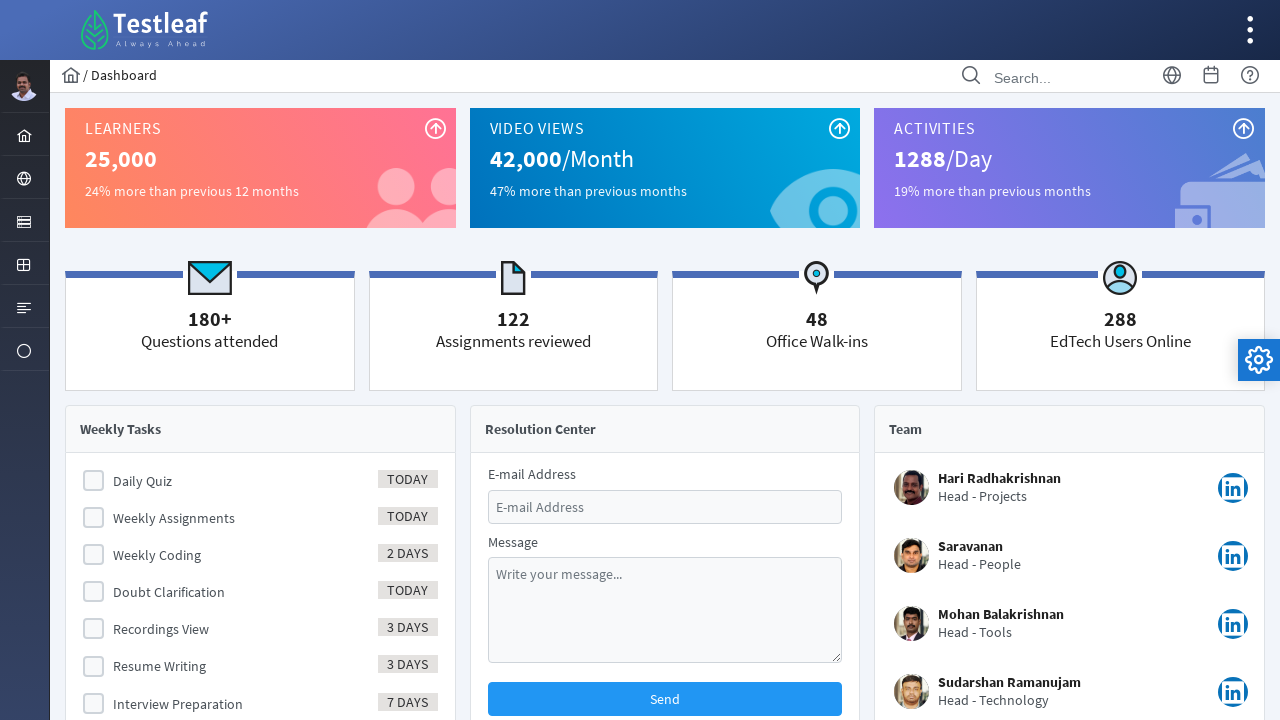

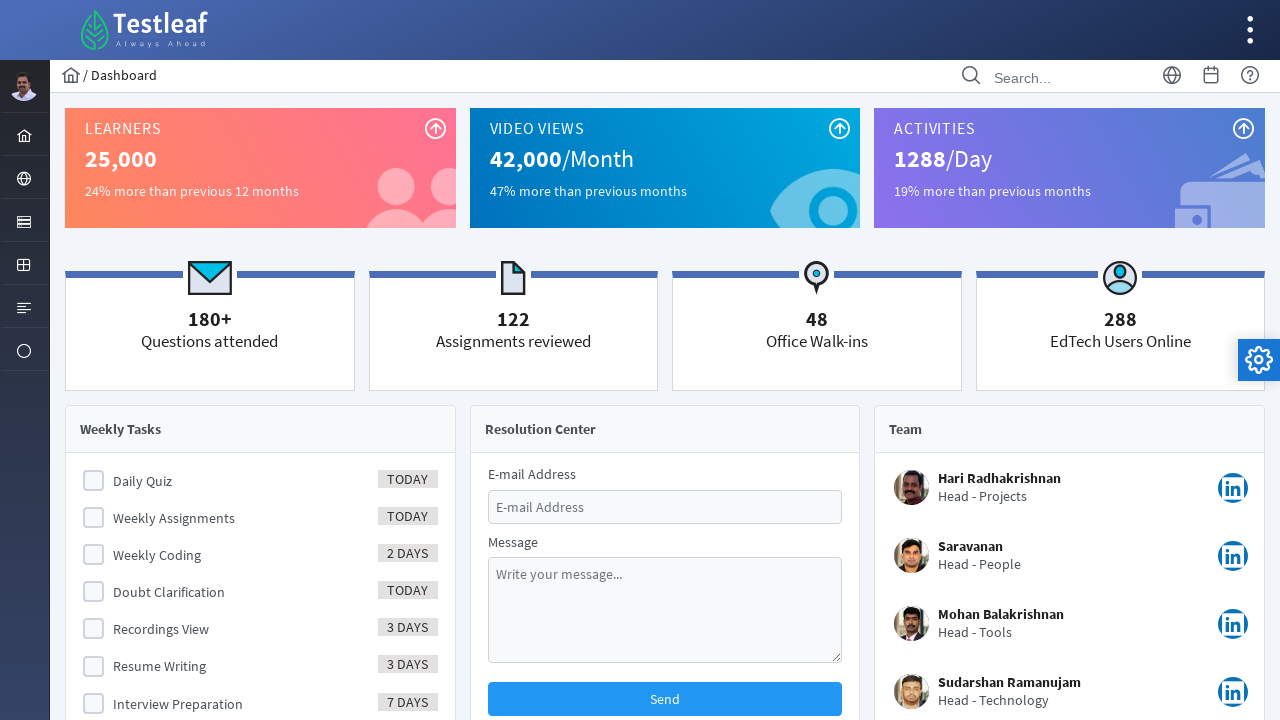